Solves a math problem by reading a value, calculating the result using a logarithmic formula, and submitting the answer along with checkbox and radio button selections

Starting URL: http://suninjuly.github.io/math.html

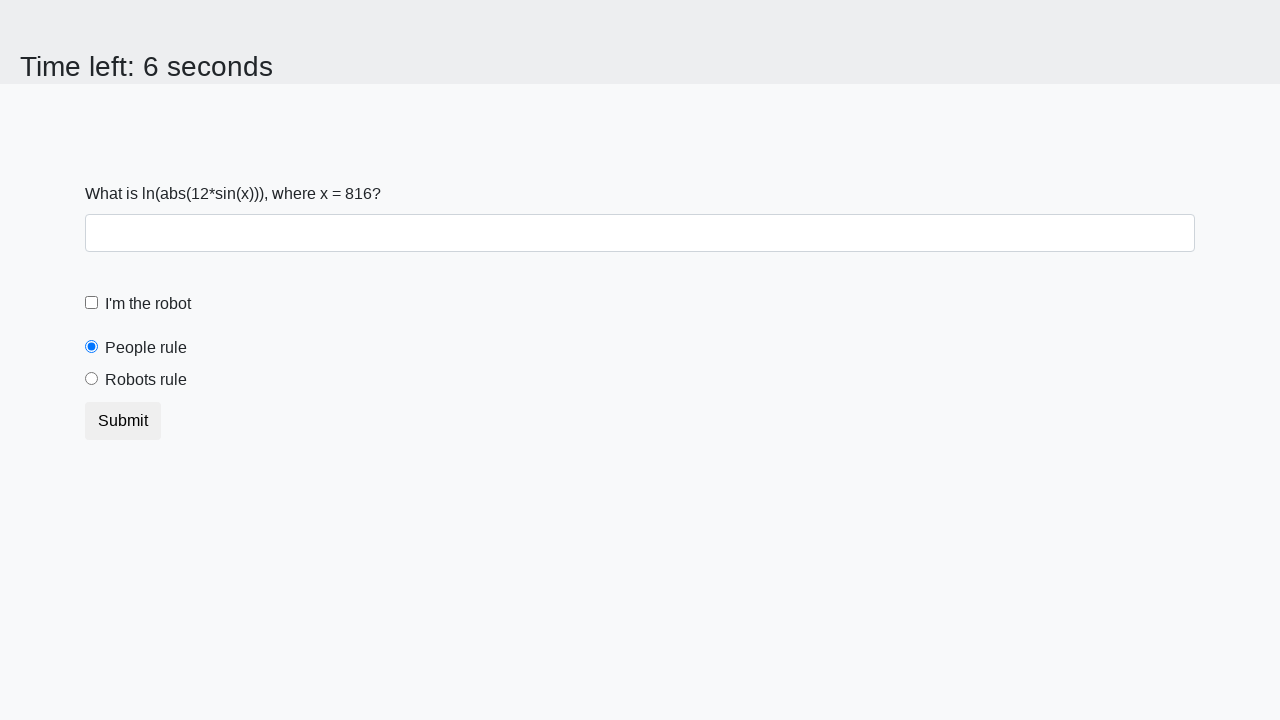

Located the input value element
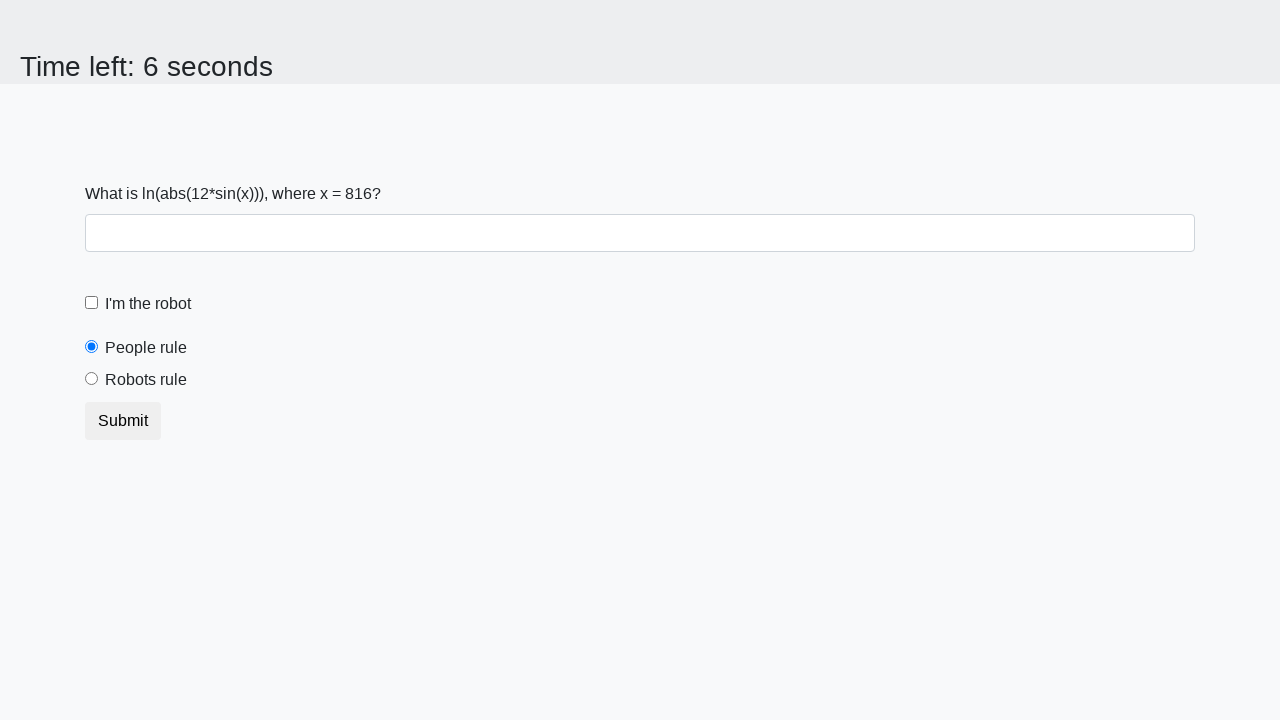

Read x value from the page
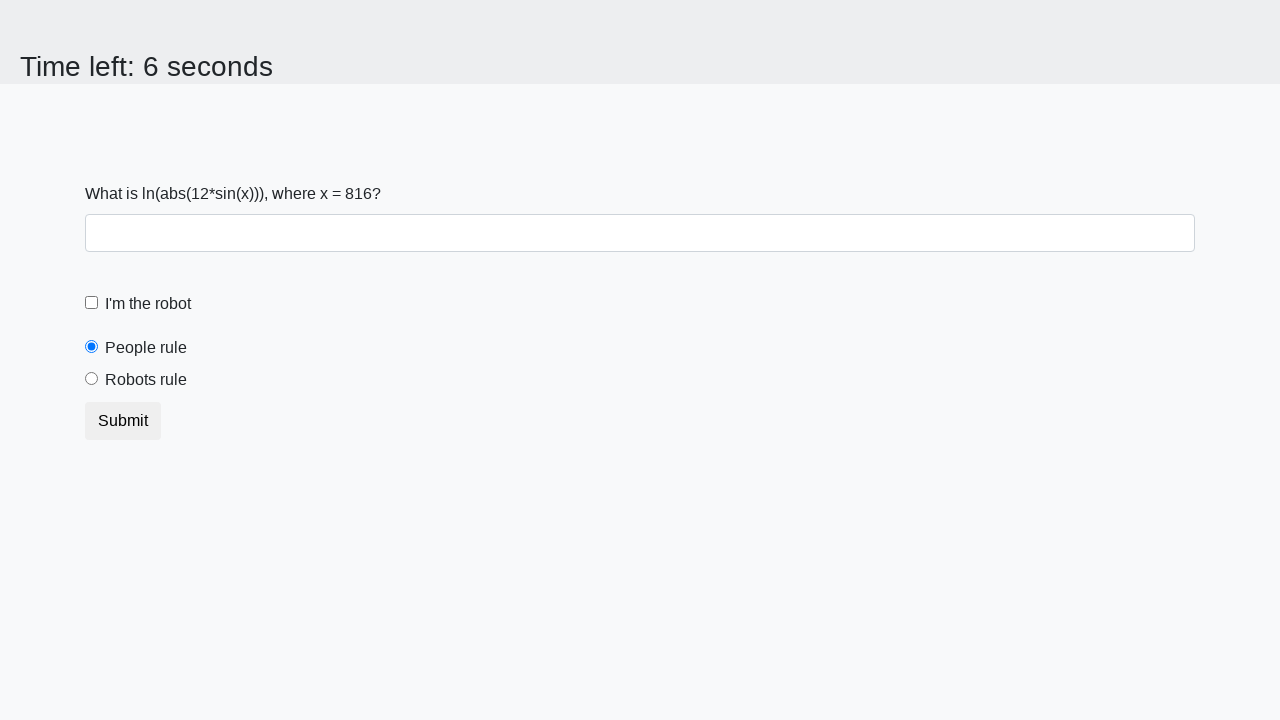

Calculated y using logarithmic formula: log(abs(12*sin(x)))
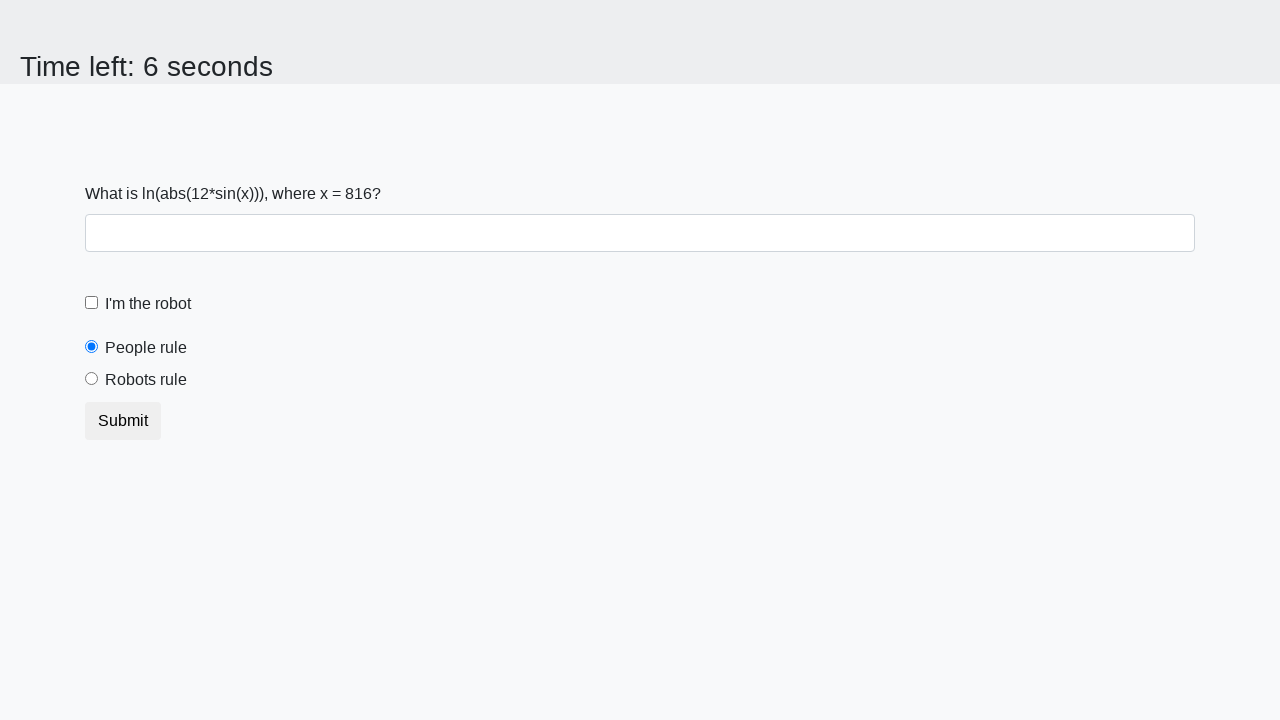

Filled answer field with calculated value: 2.166216918961675 on #answer
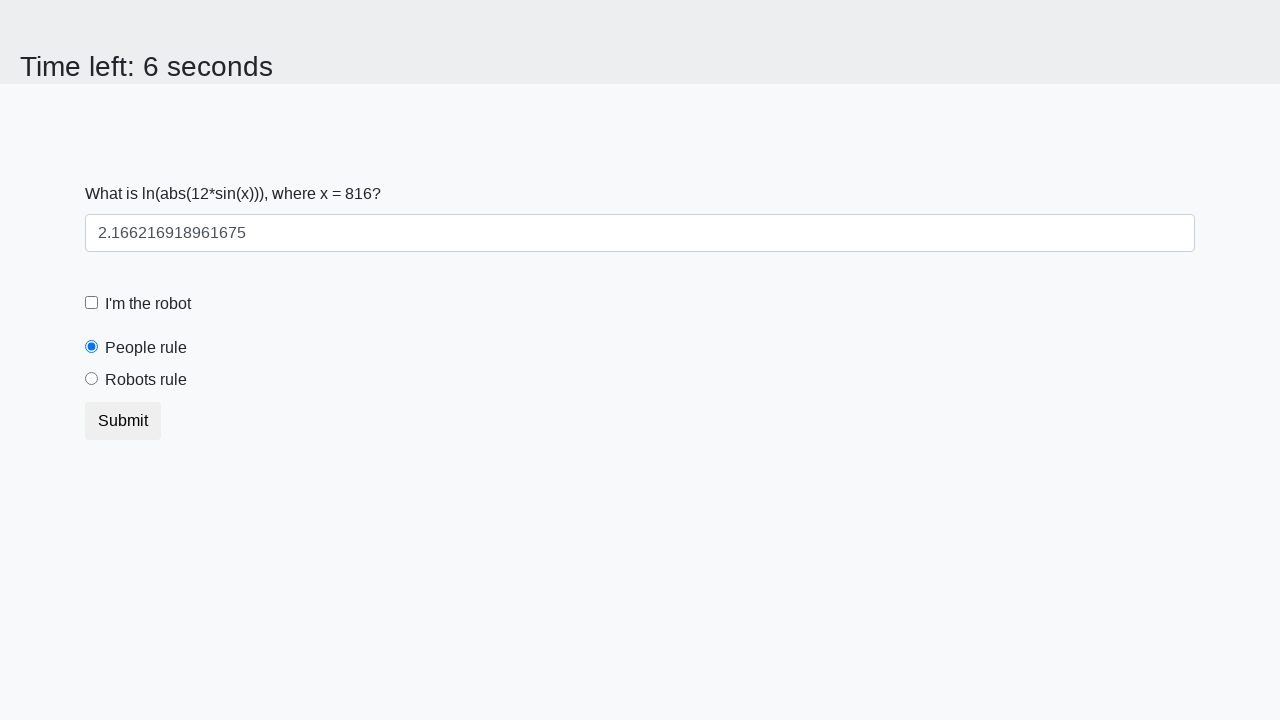

Clicked the robot checkbox at (148, 304) on [for='robotCheckbox']
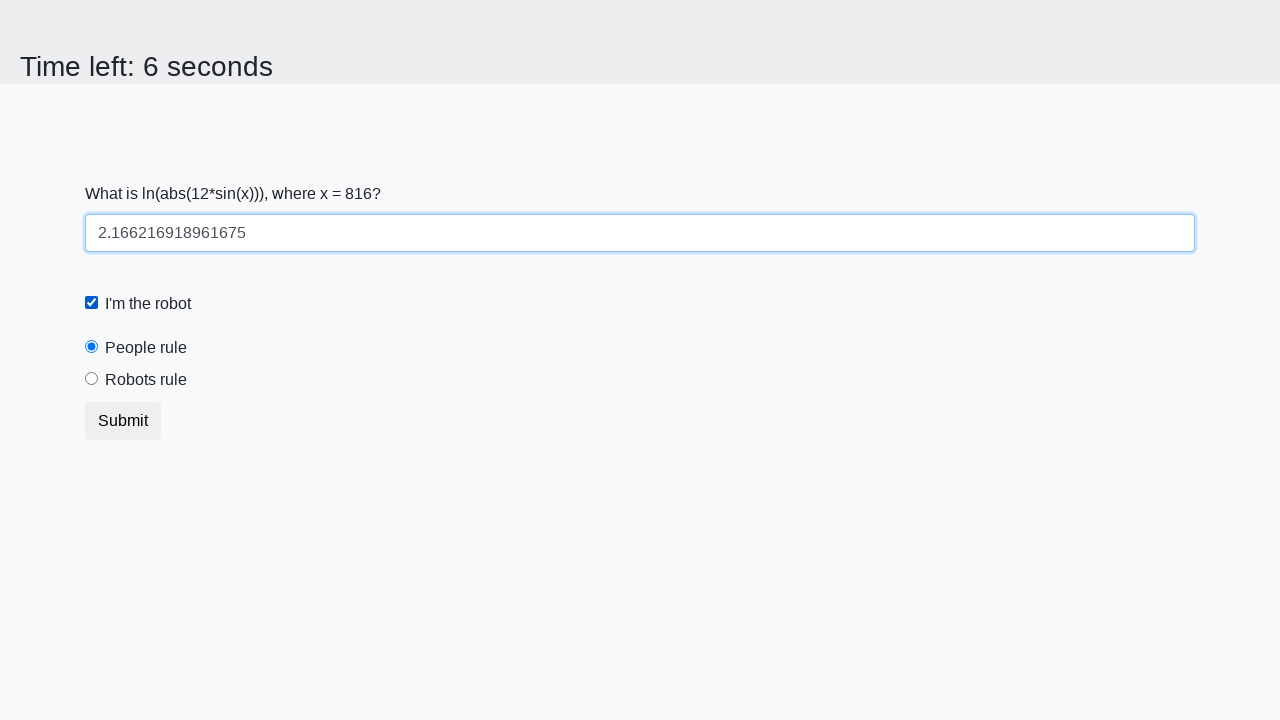

Selected the robots rule radio button at (146, 380) on [for='robotsRule']
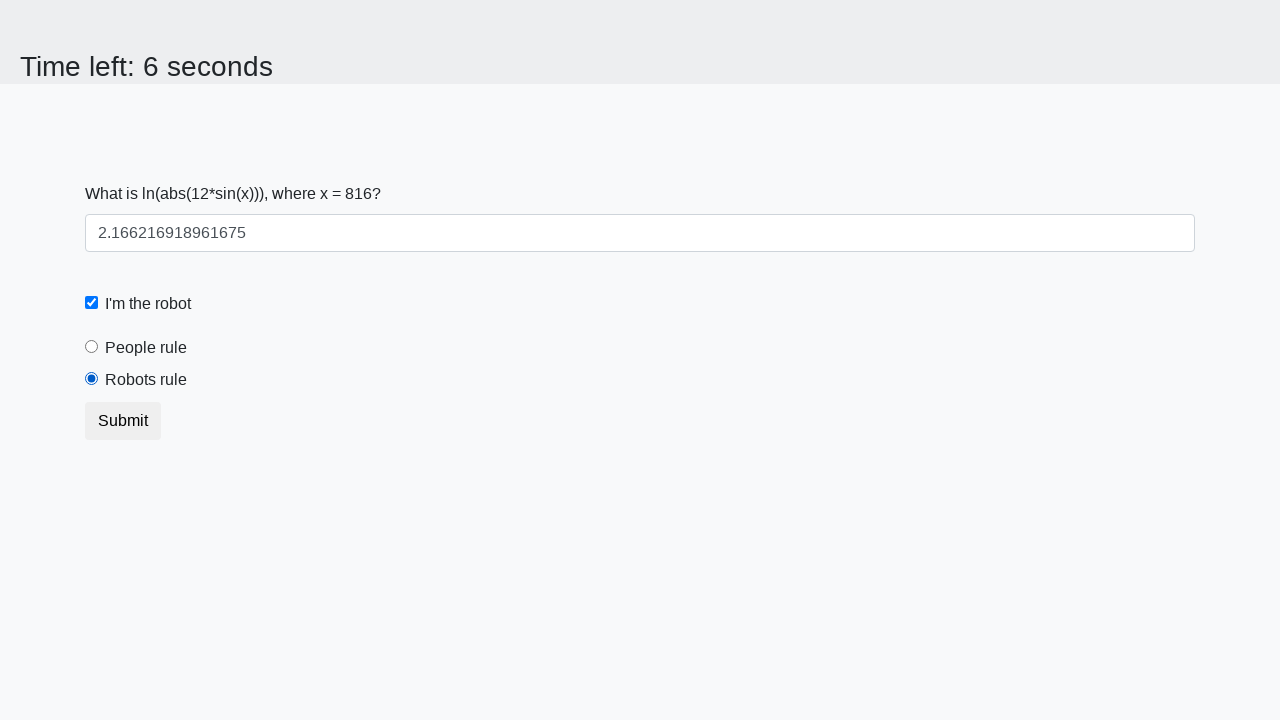

Clicked submit button to send the form at (123, 421) on [type='submit']
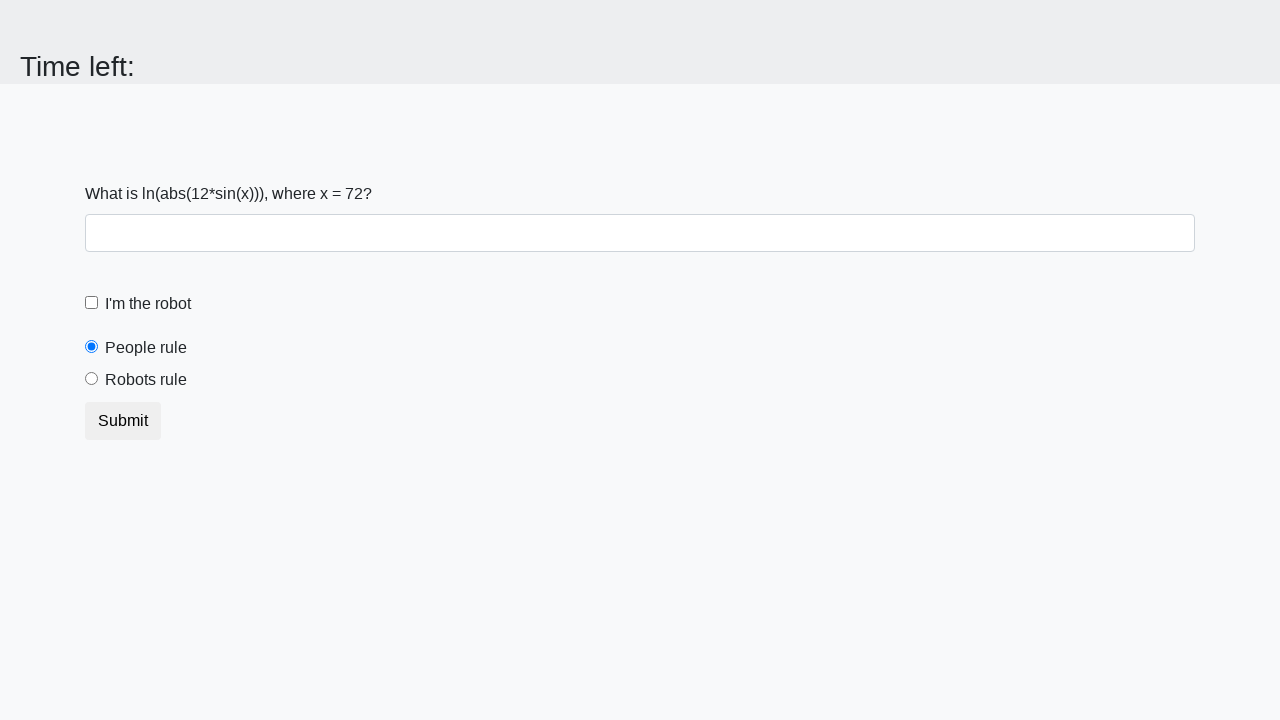

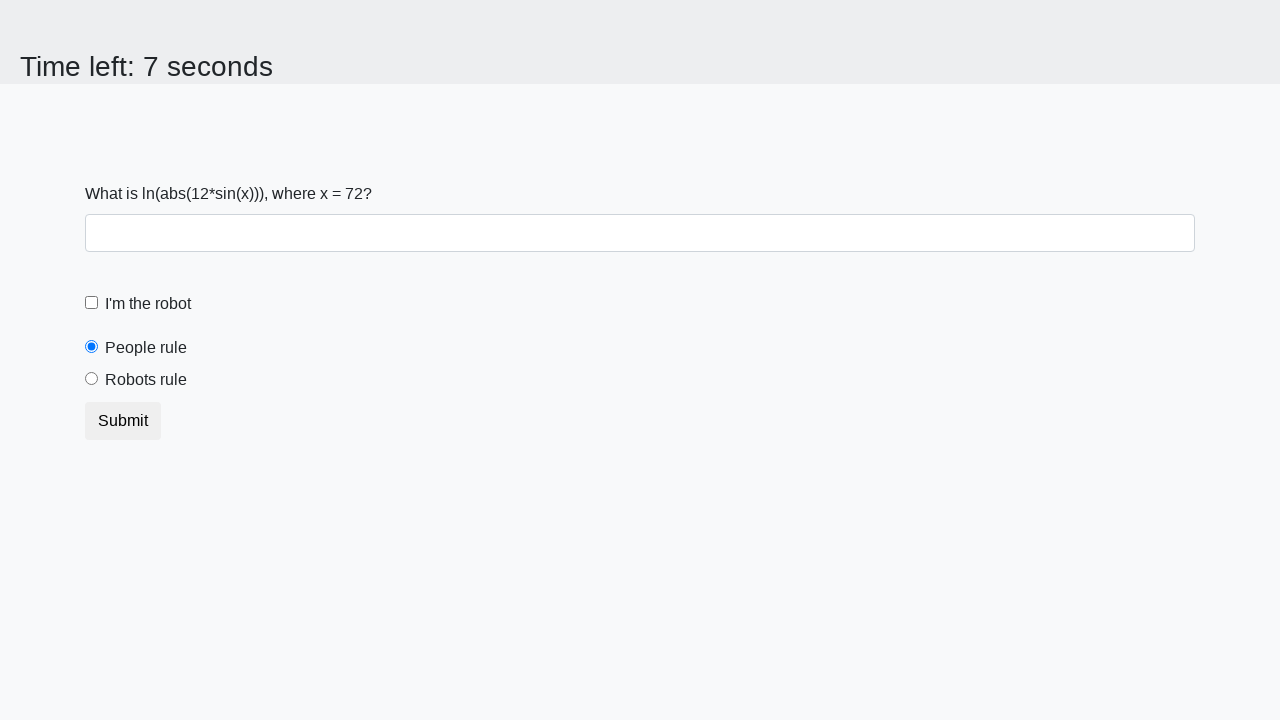